Navigates to Salesforce login page and clicks the forgot password link to access password recovery

Starting URL: https://login.salesforce.com/

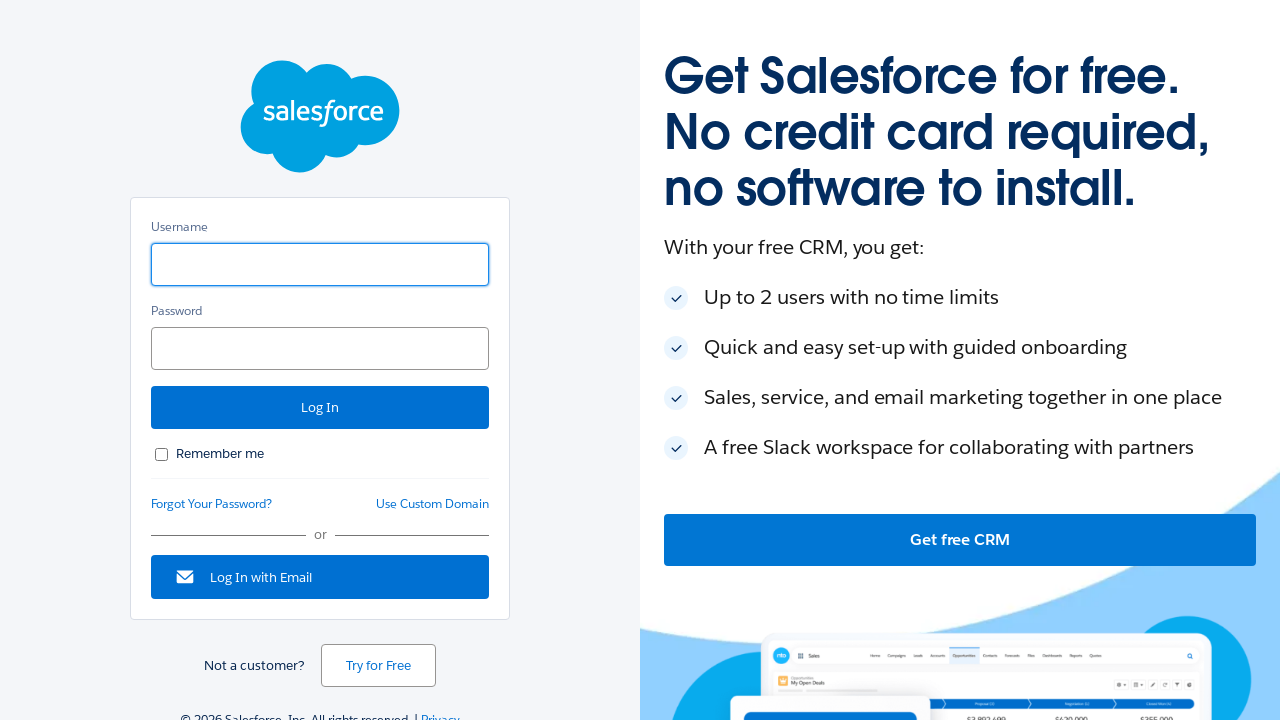

Clicked the forgot password link at (212, 504) on #forgot_password_link
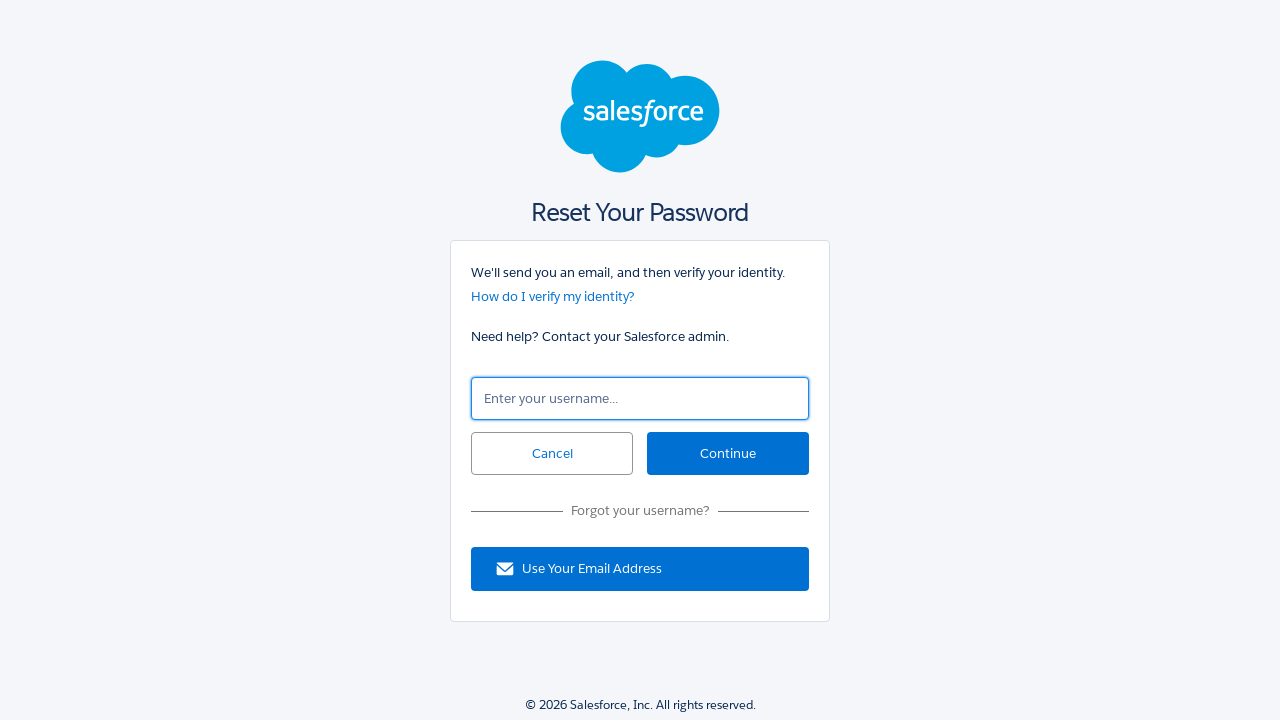

Password recovery page loaded
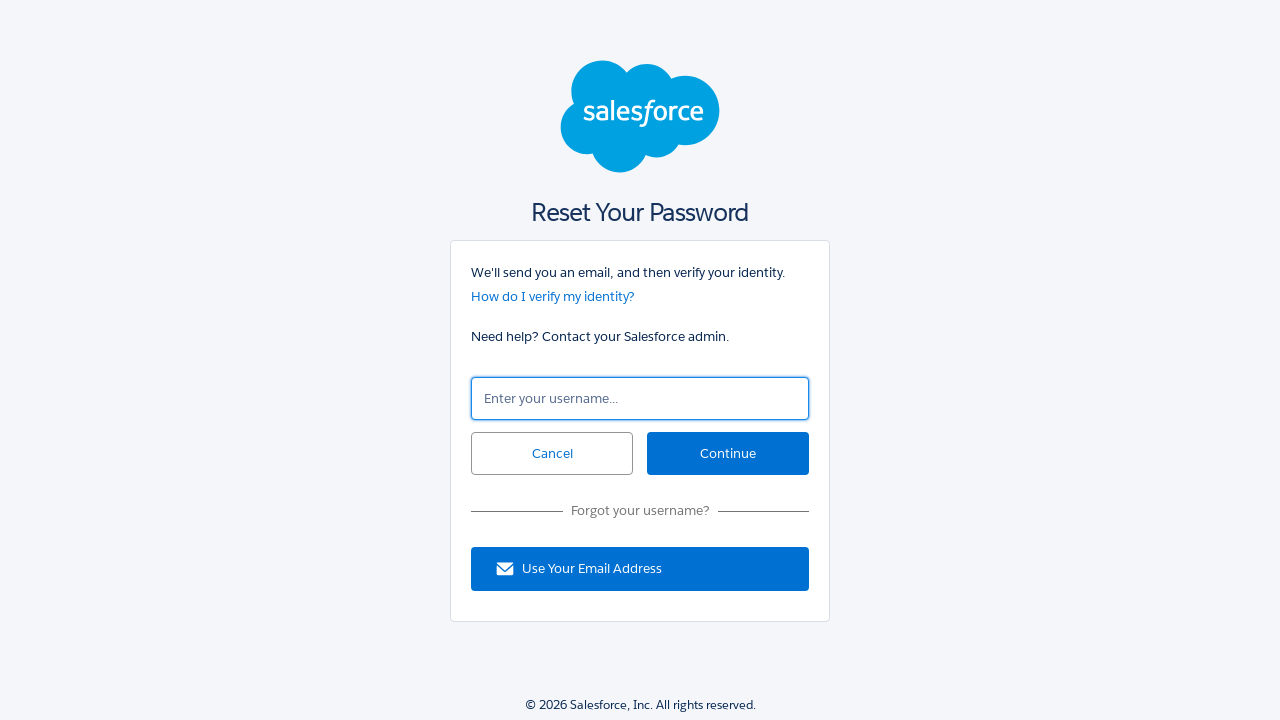

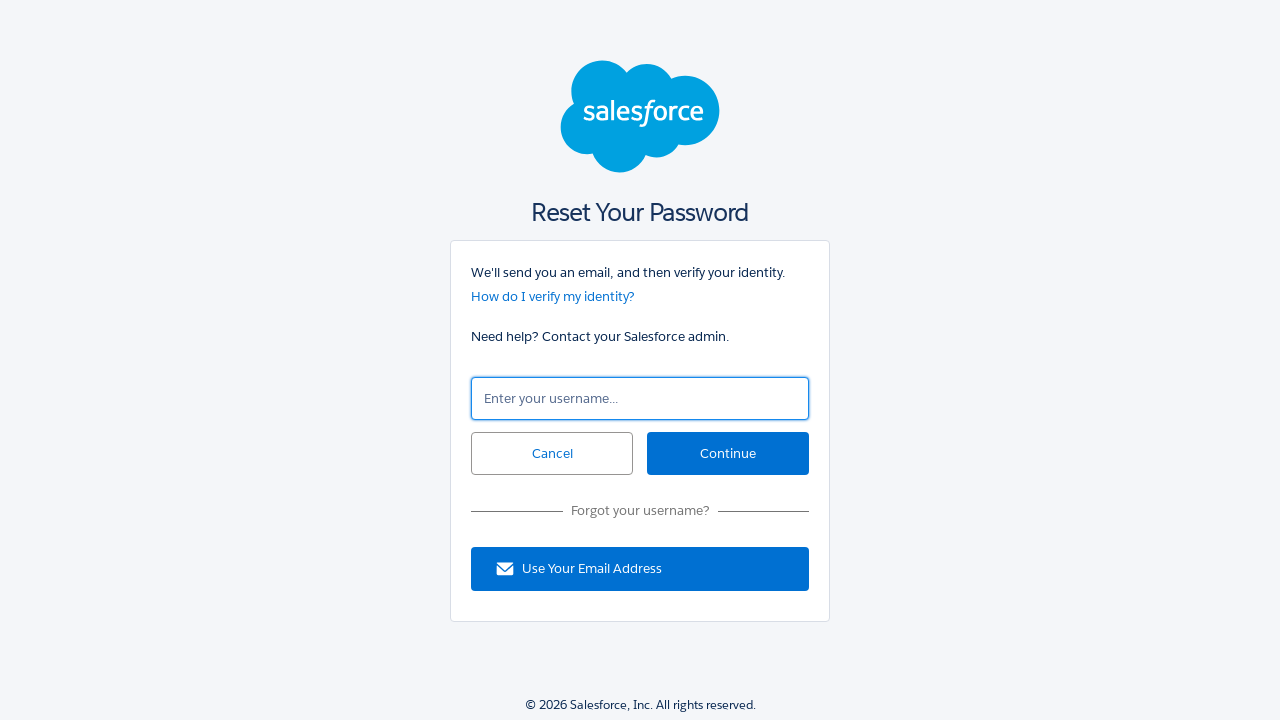